Tests checkbox functionality by clicking on the first checkbox and verifying it becomes selected on a demo website.

Starting URL: http://the-internet.herokuapp.com/checkboxes

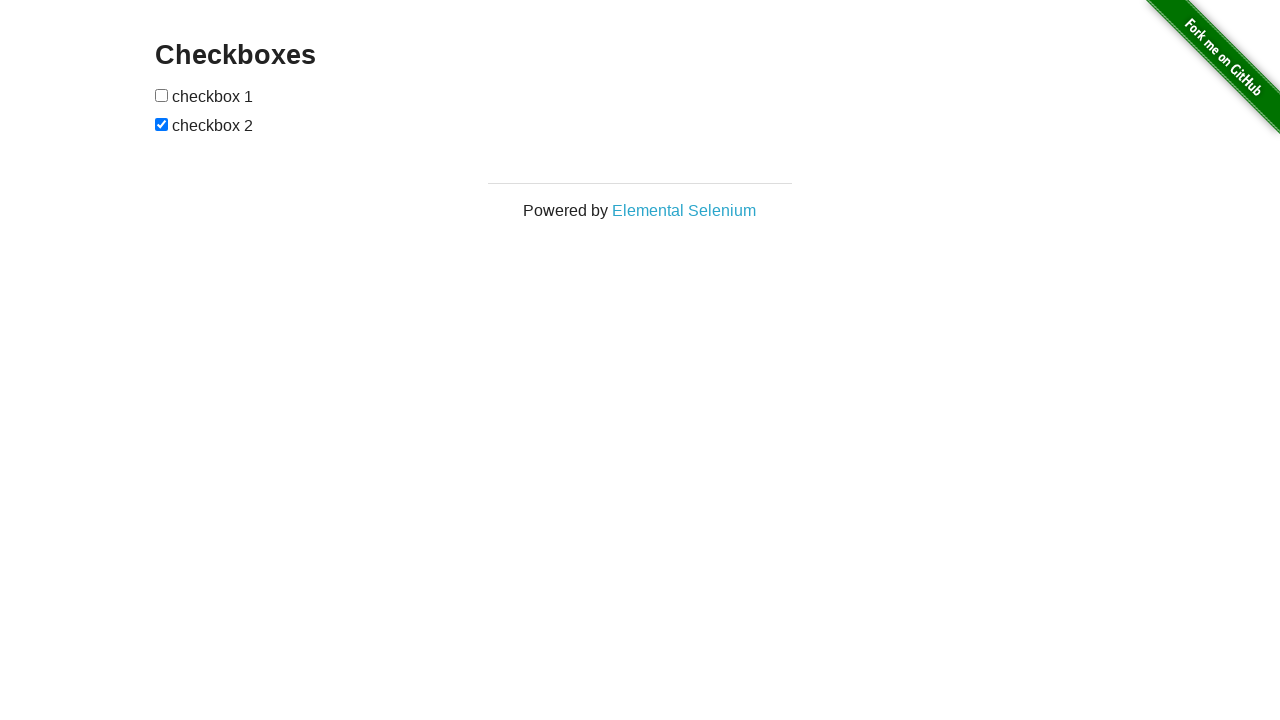

Clicked the first checkbox at (162, 95) on xpath=//*[@id='checkboxes']/input[1]
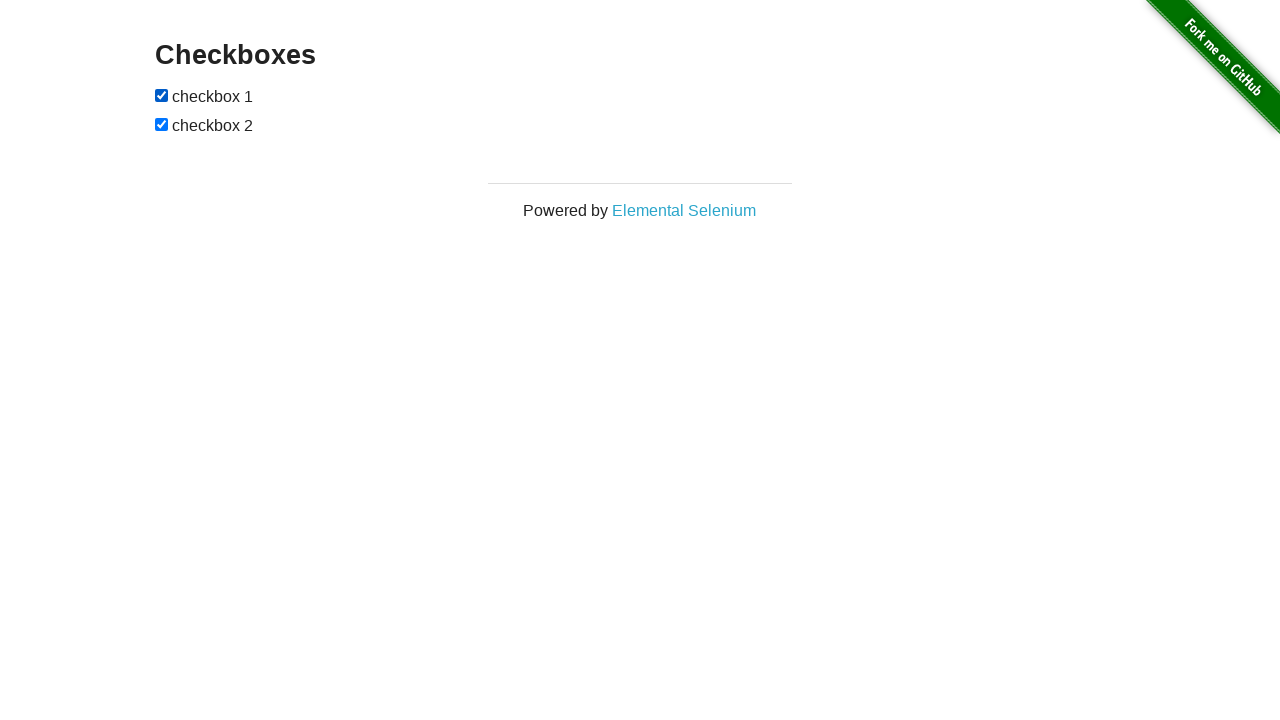

Located the first checkbox element
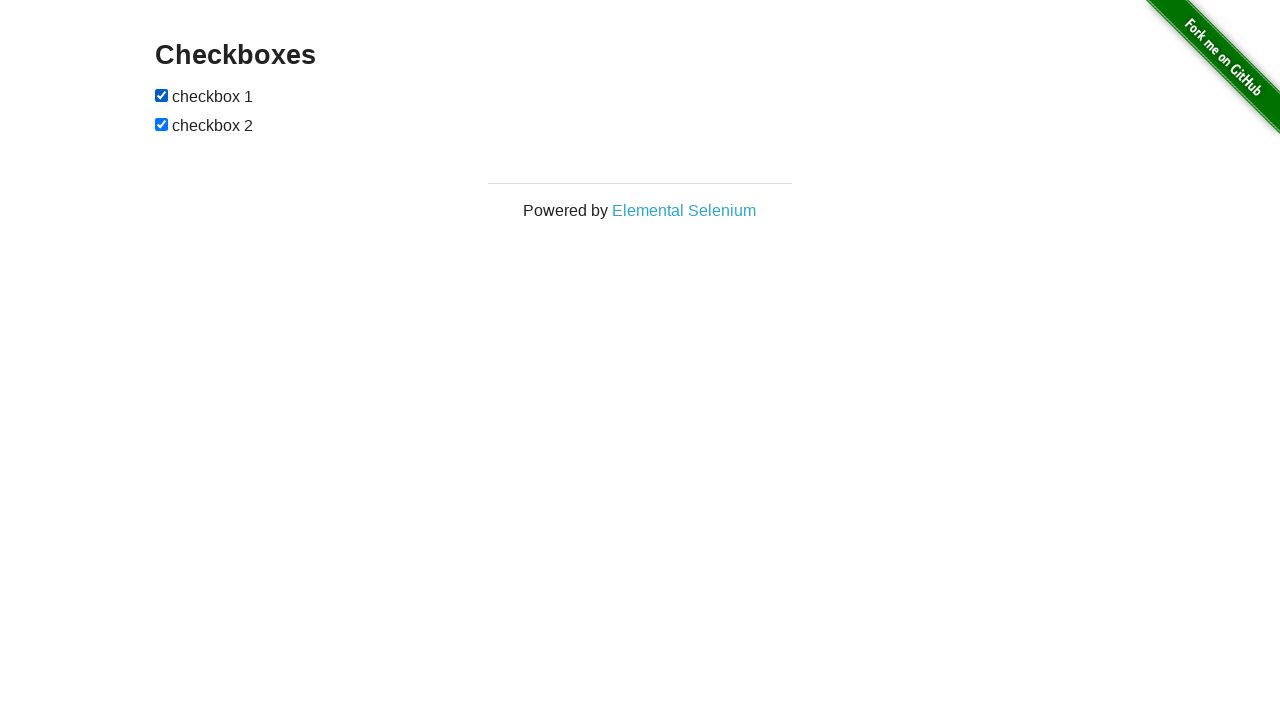

Verified that the first checkbox is selected
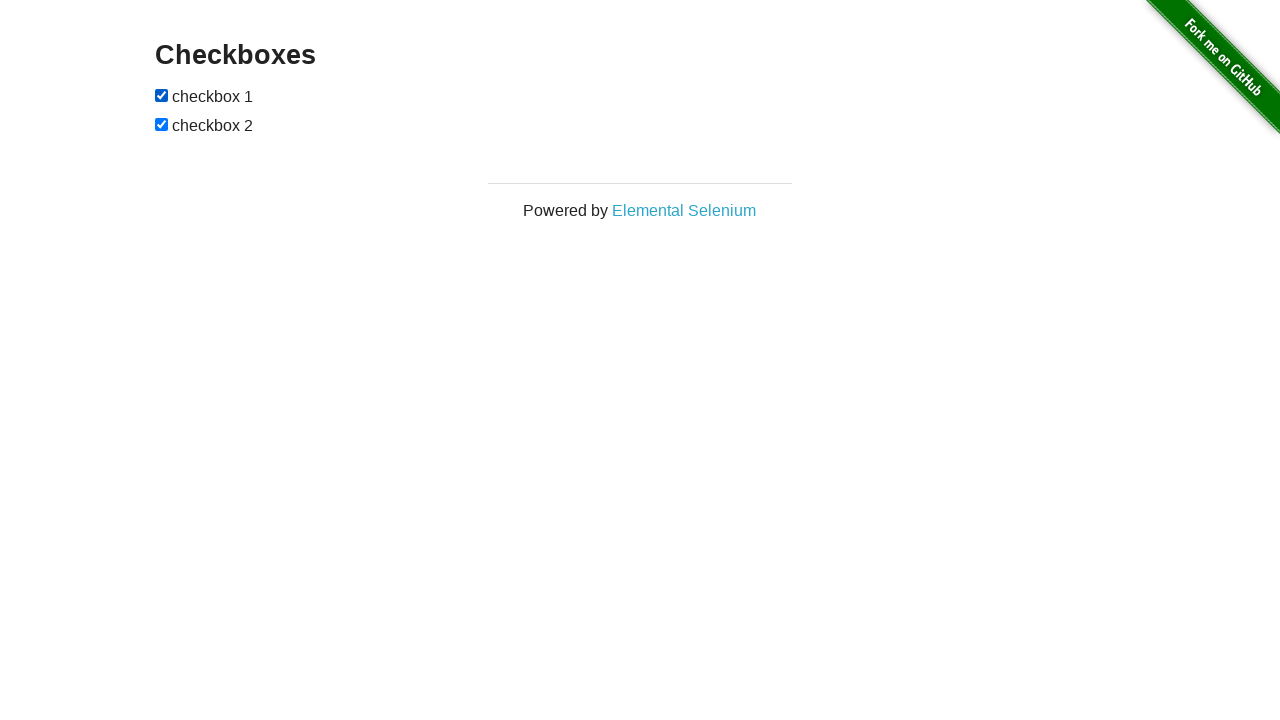

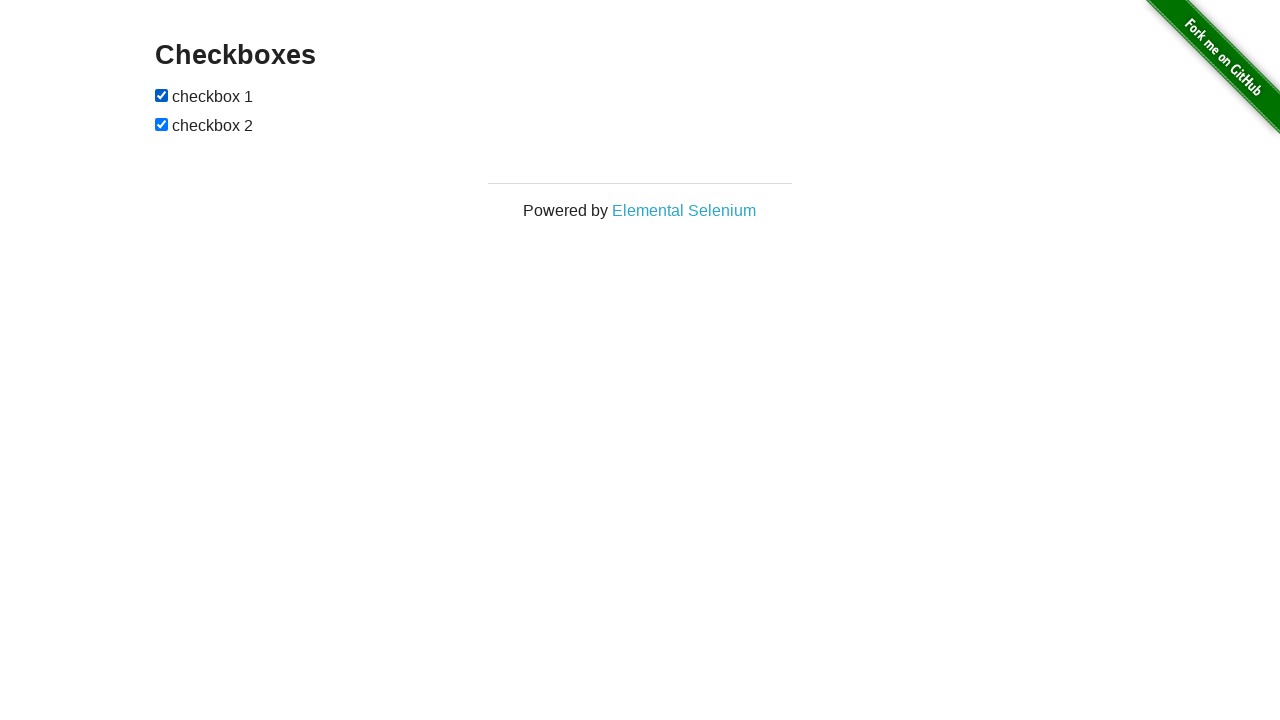